Tests window handling by clicking a link that opens a new window, switching to it, and verifying the title

Starting URL: https://the-internet.herokuapp.com/windows

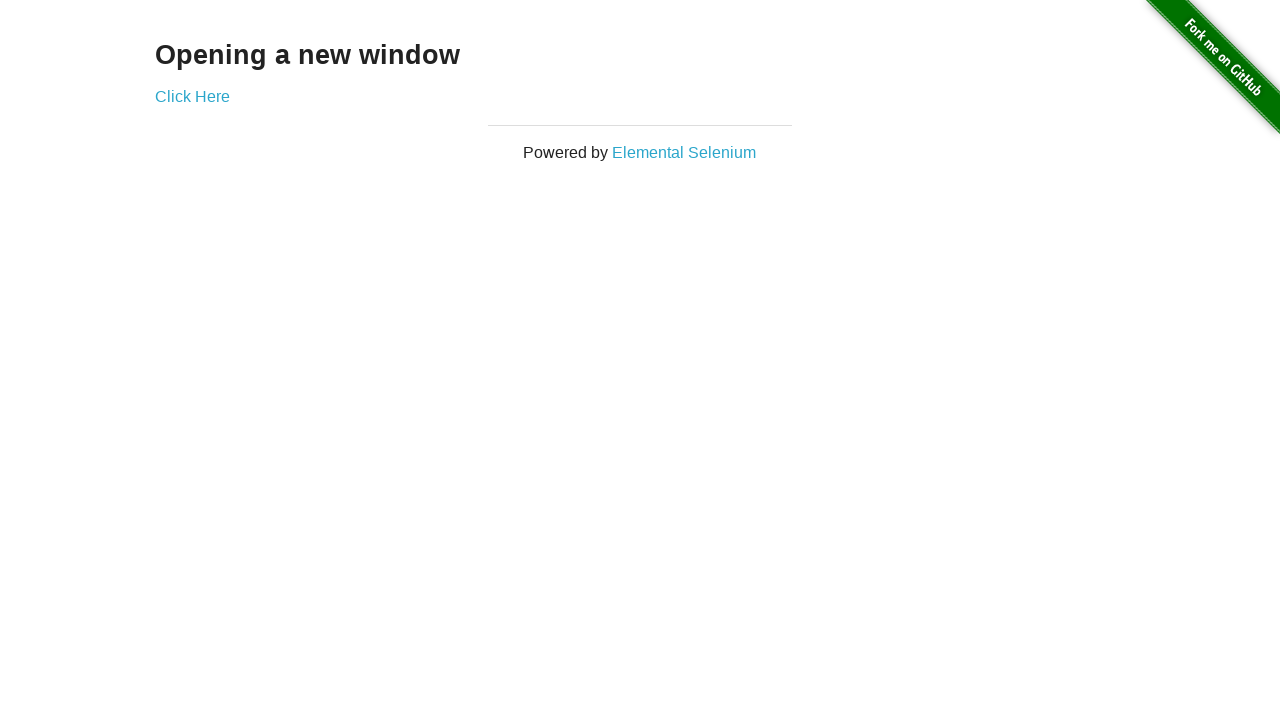

Stored reference to original window/tab
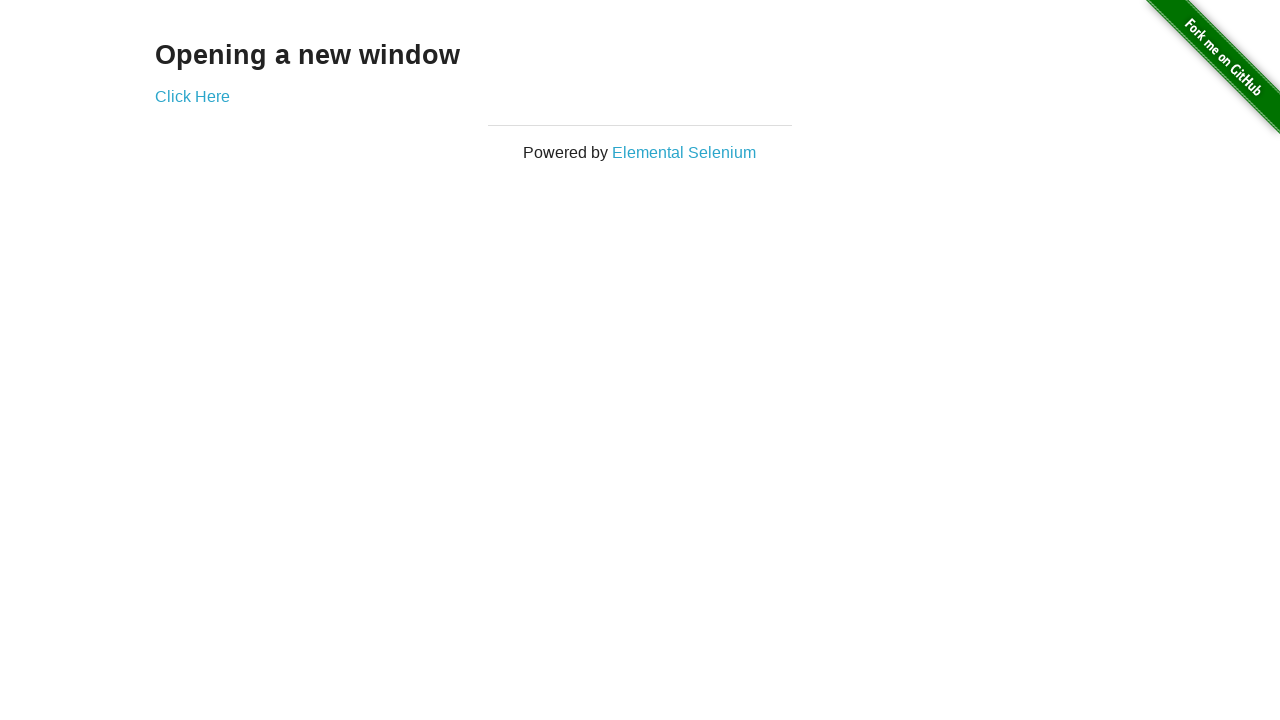

Clicked 'Click Here' link to open new window at (192, 96) on a:has-text('Click Here')
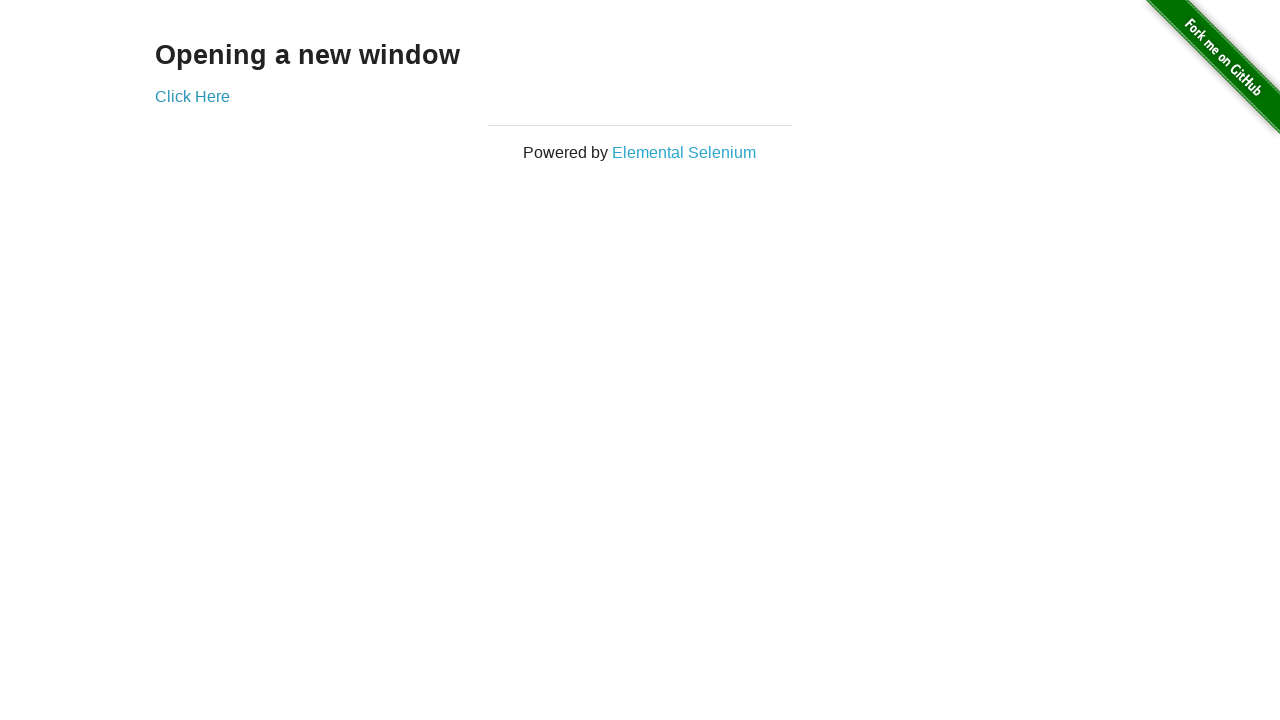

New page/window opened and captured
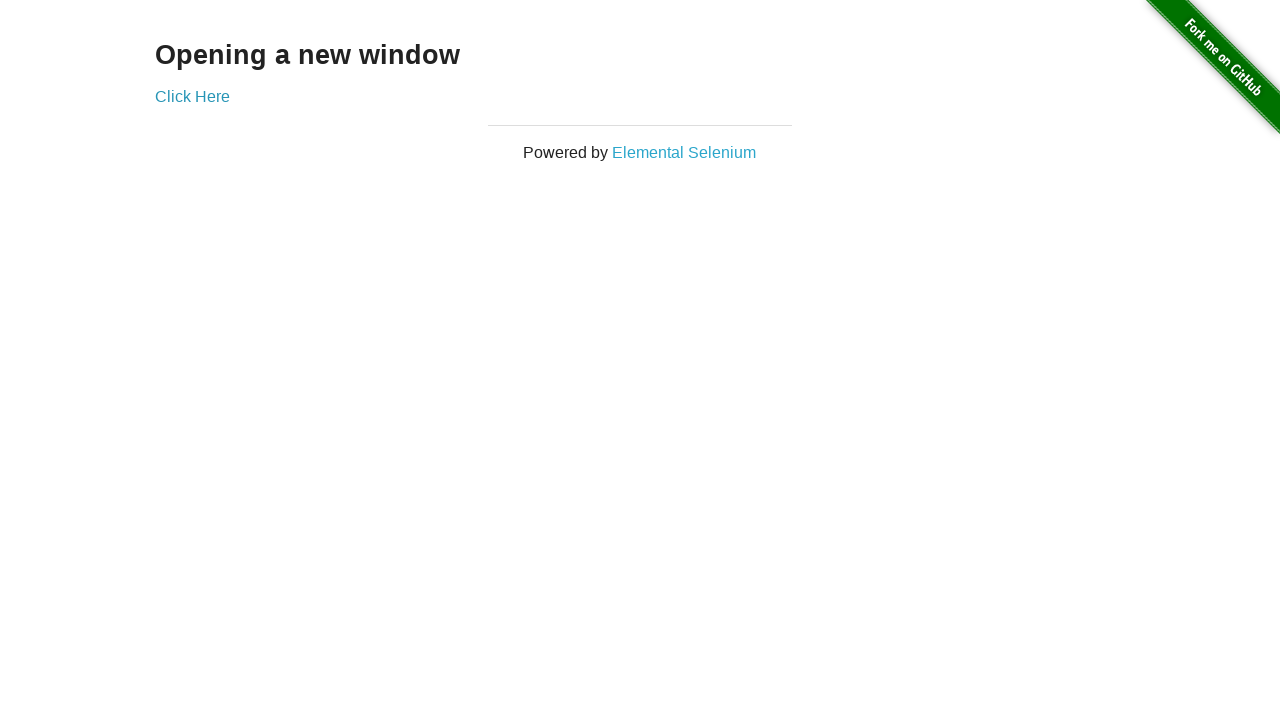

New page finished loading
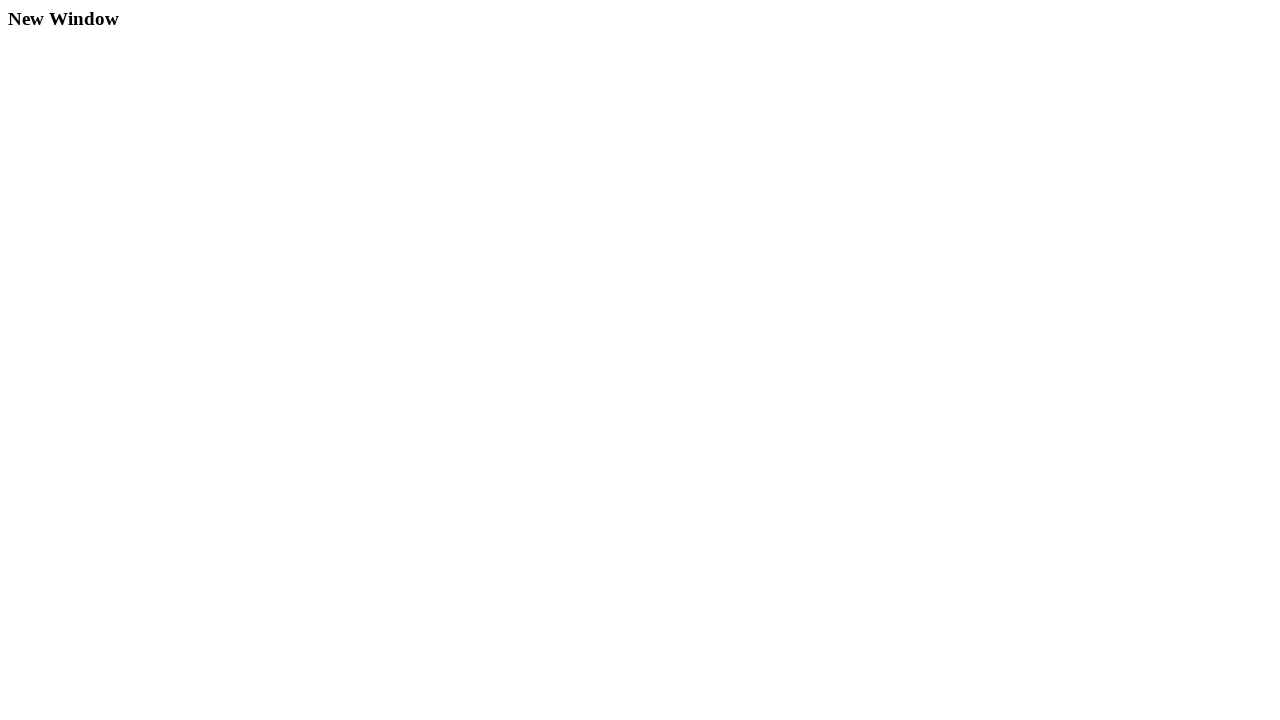

Verified new window title is 'New Window'
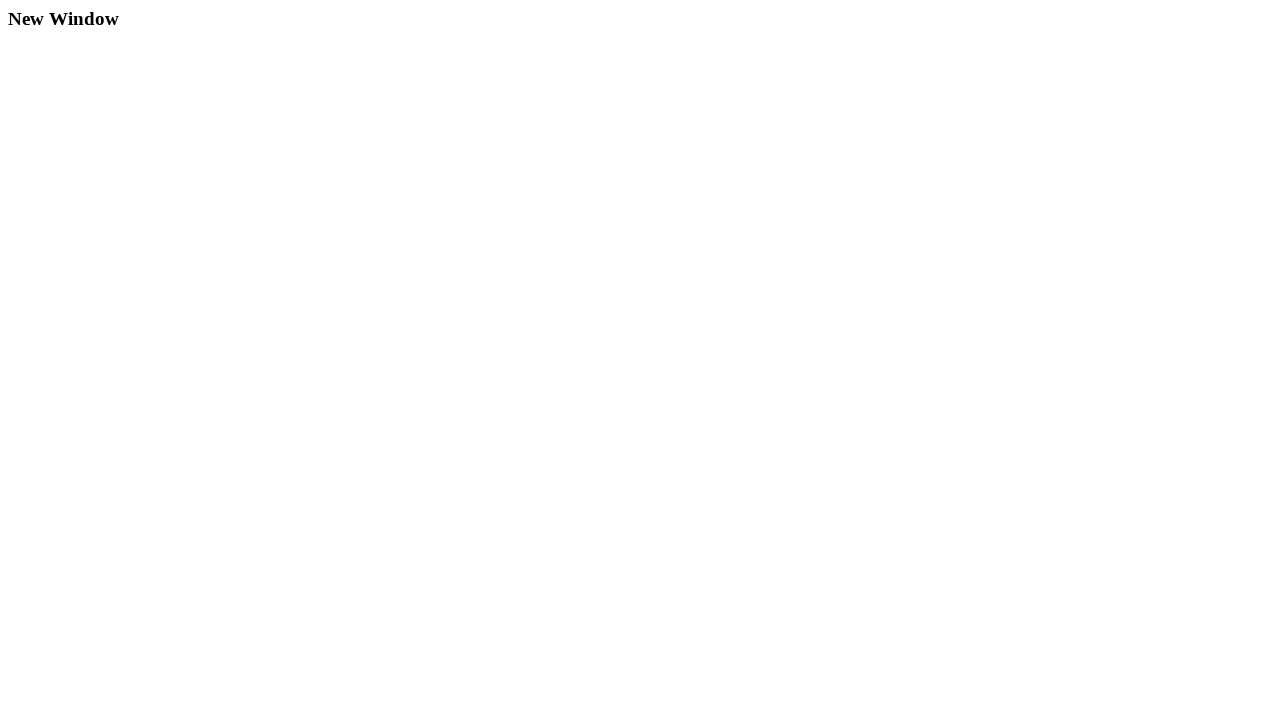

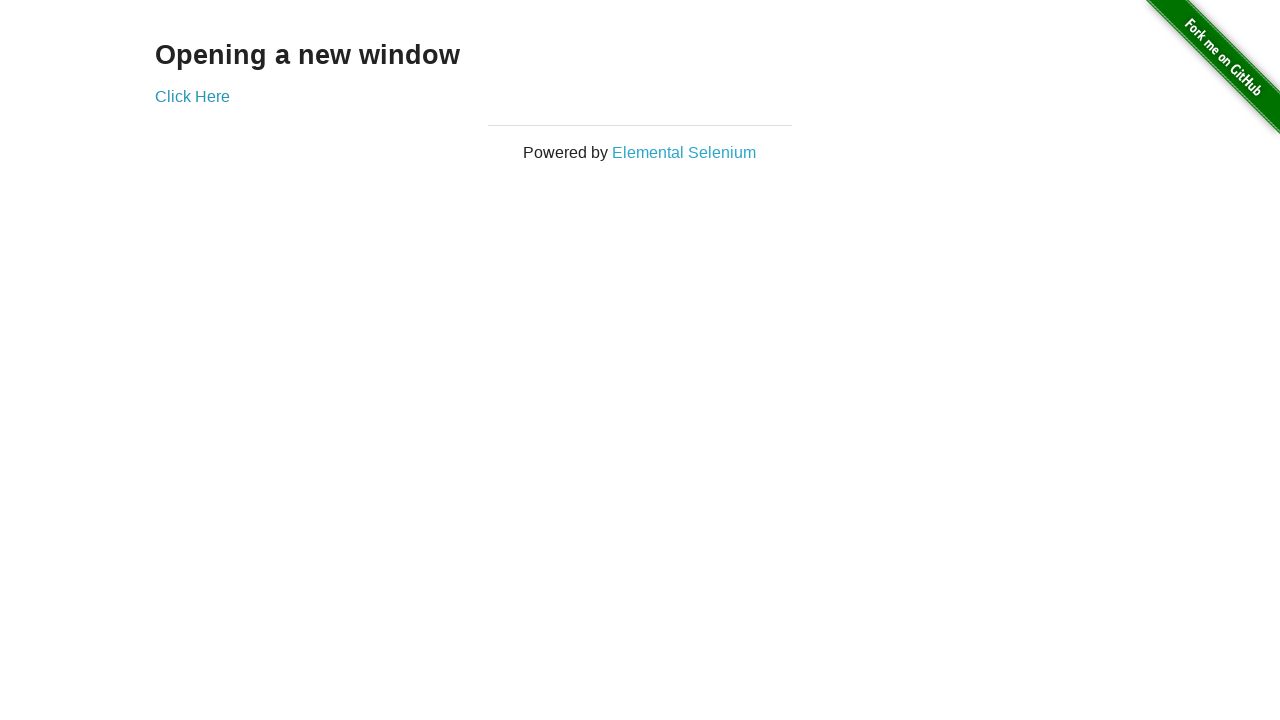